Tests slowly scrolling through the GitHub homepage from top to bottom

Starting URL: https://github.com/

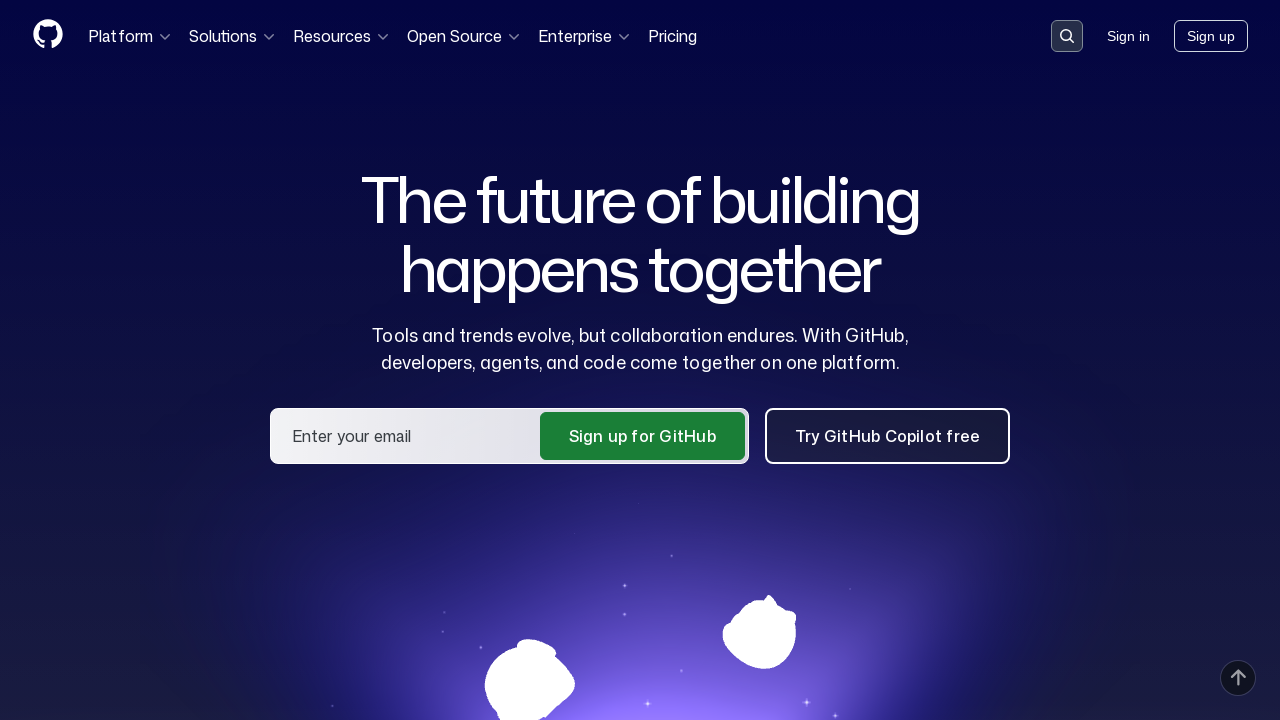

Slowly scrolled through GitHub homepage from top to bottom
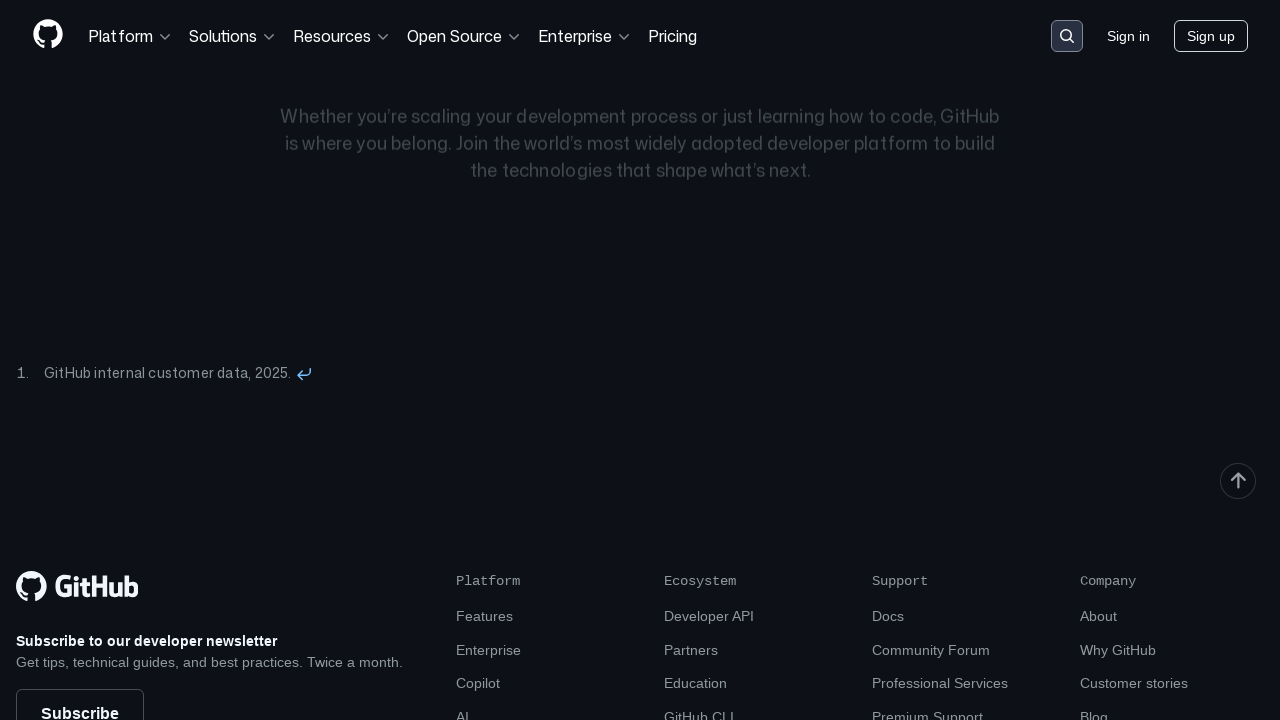

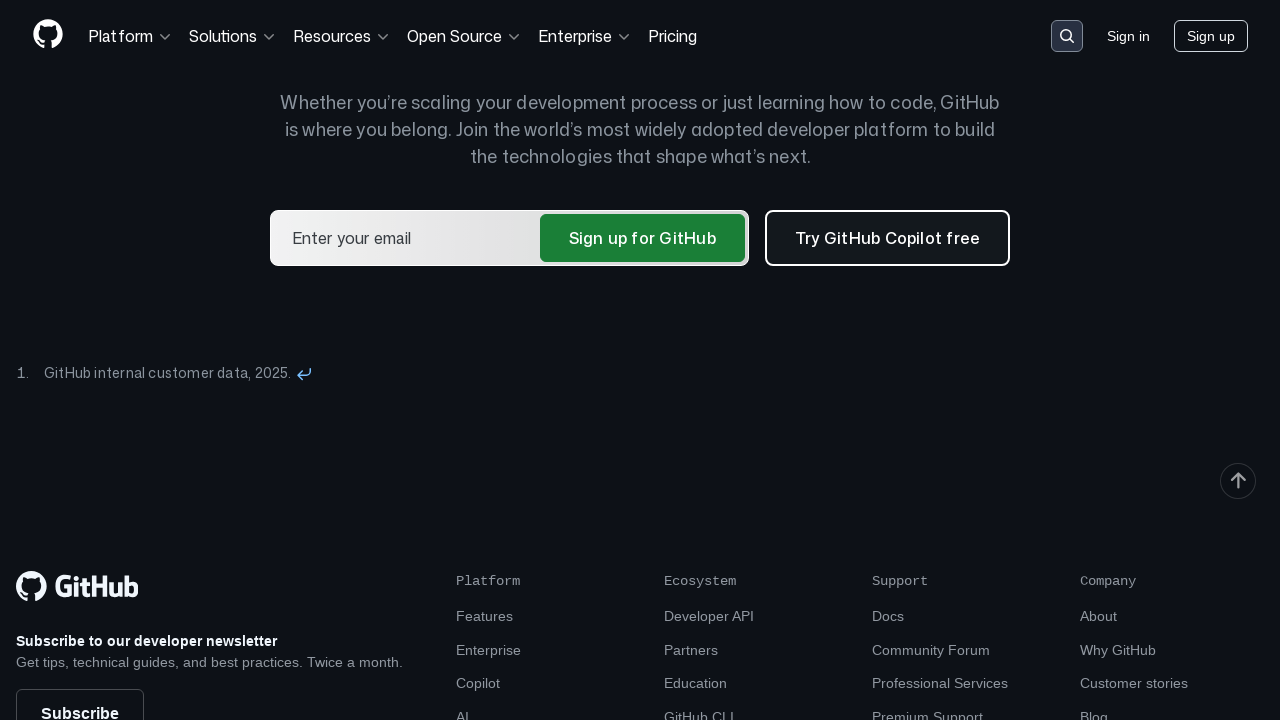